Tests mouse actions on a demo application by navigating through UI elements and performing click-and-hold and right-click actions on a circle element

Starting URL: https://demoapps.qspiders.com/

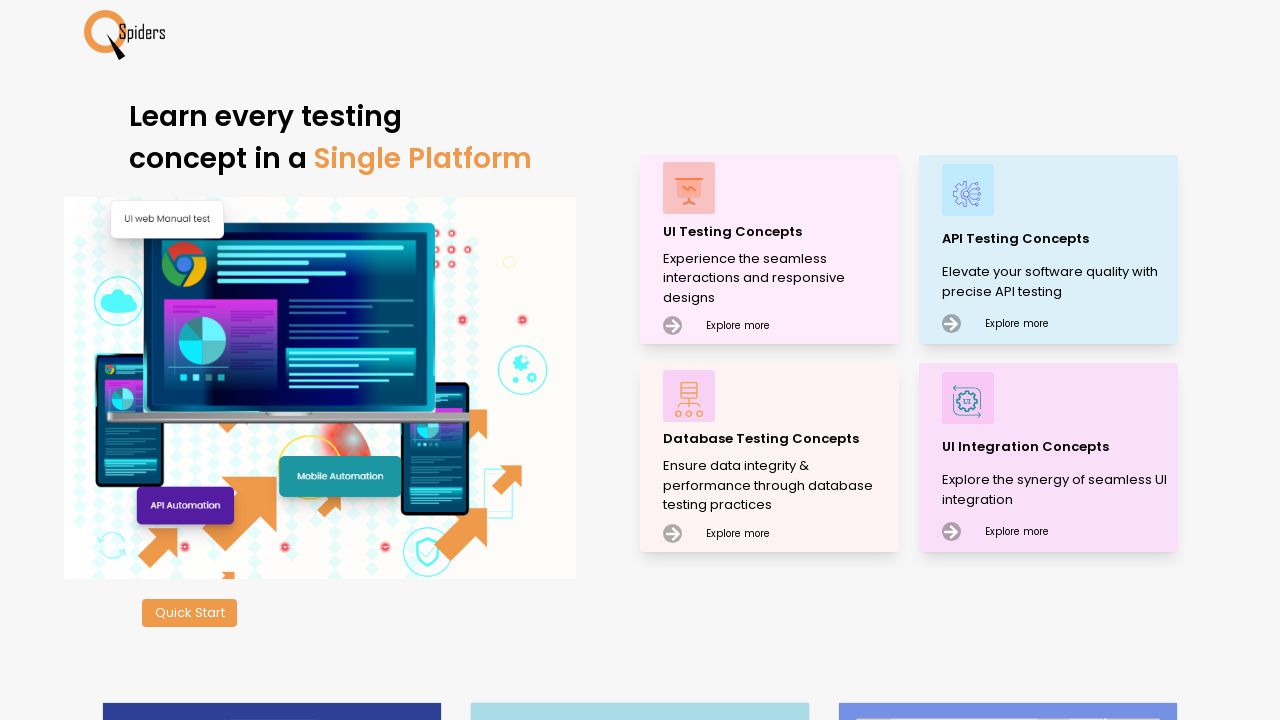

Clicked on UI Testing Concepts at (778, 232) on xpath=//p[text()='UI Testing Concepts']
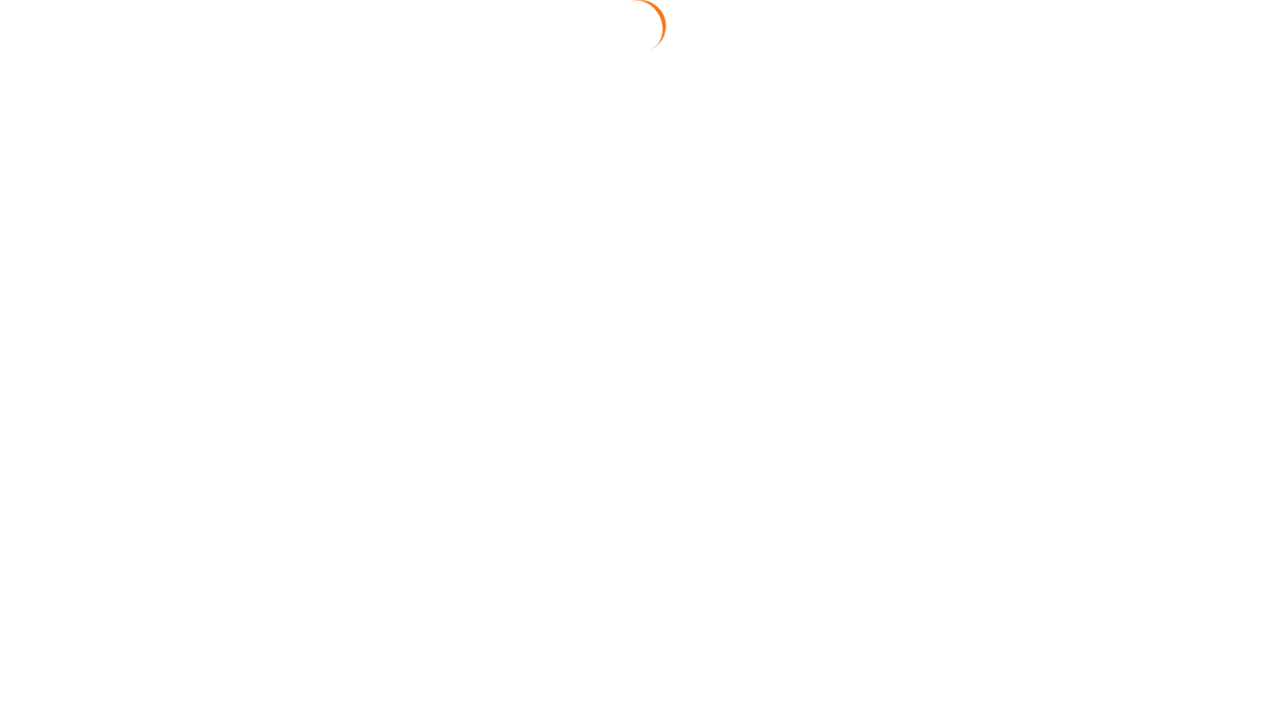

Web Elements section loaded
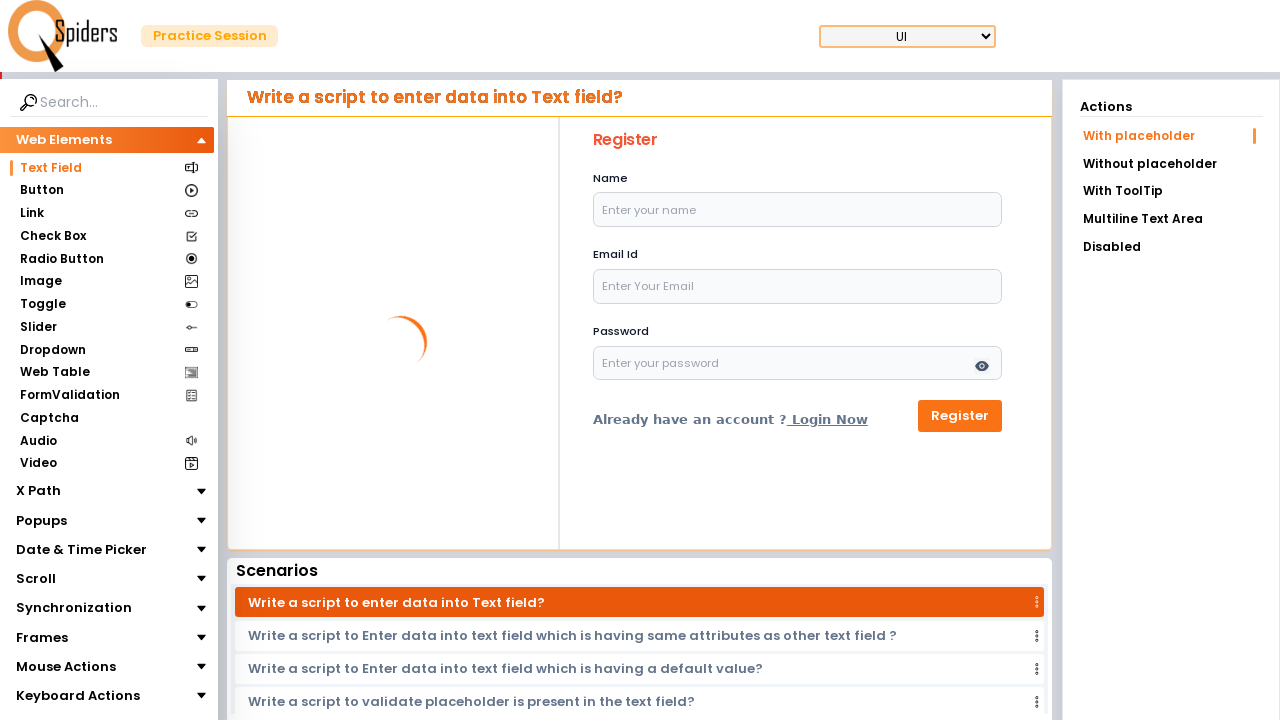

Clicked on Web Elements section at (64, 140) on xpath=//section[text()='Web Elements']
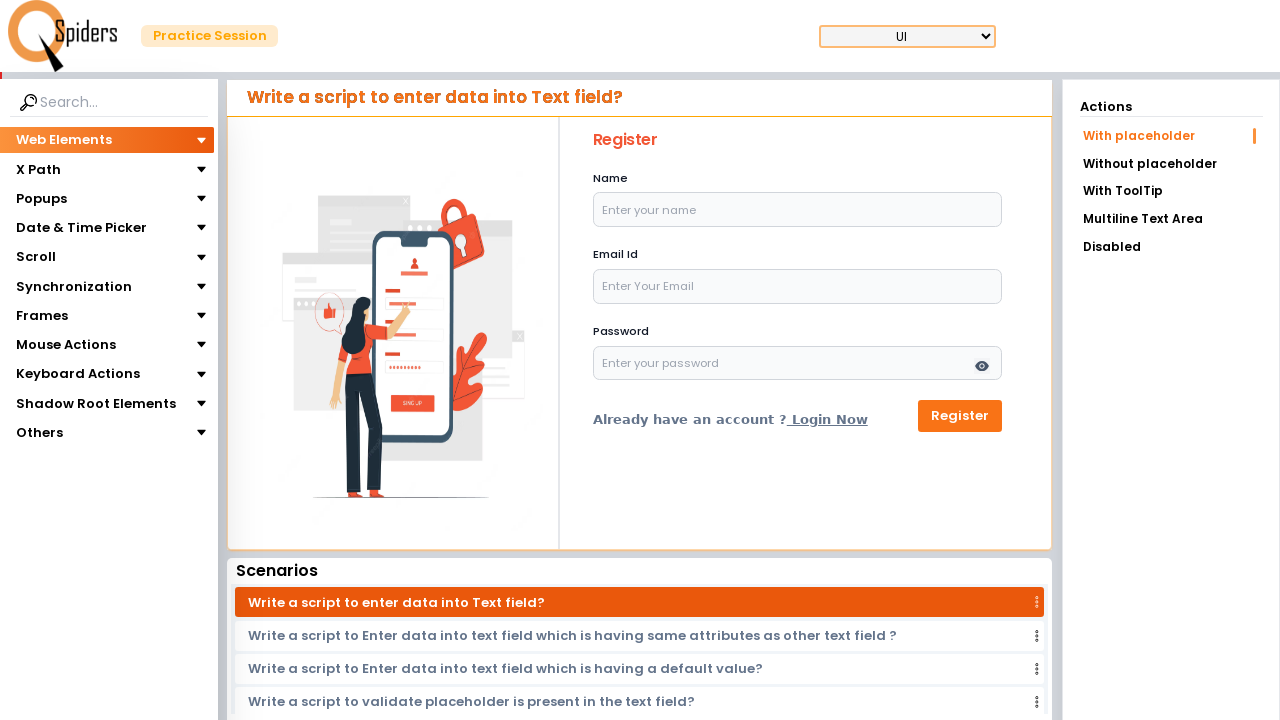

Clicked on Mouse Actions section at (66, 345) on xpath=//section[text()='Mouse Actions']
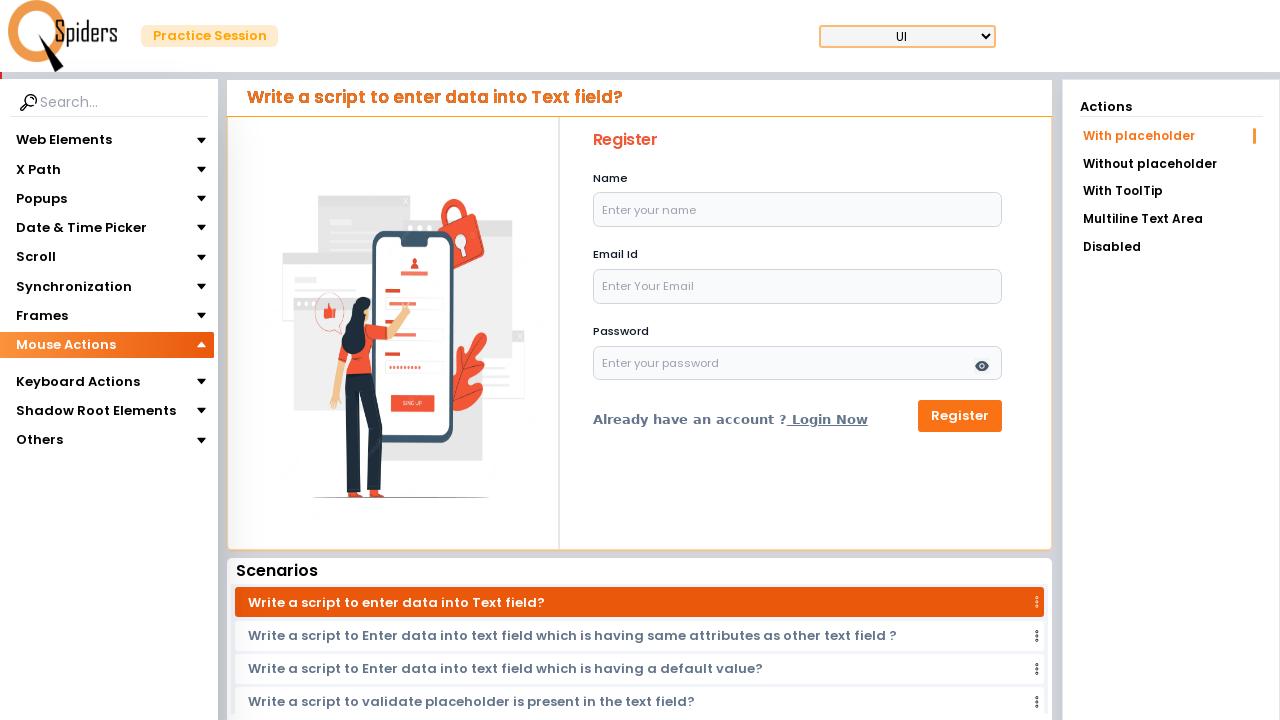

Clicked on Click & Hold section at (58, 418) on xpath=//section[text()='Click & Hold']
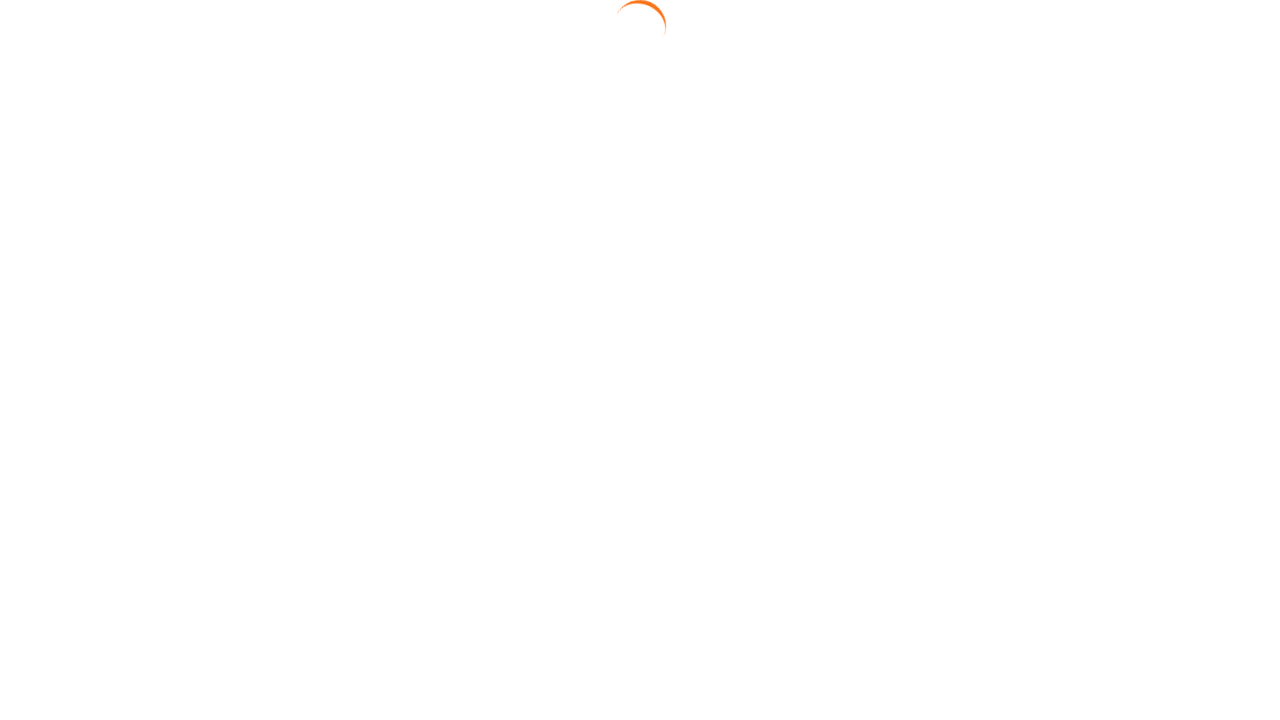

Circle element loaded and ready for interaction
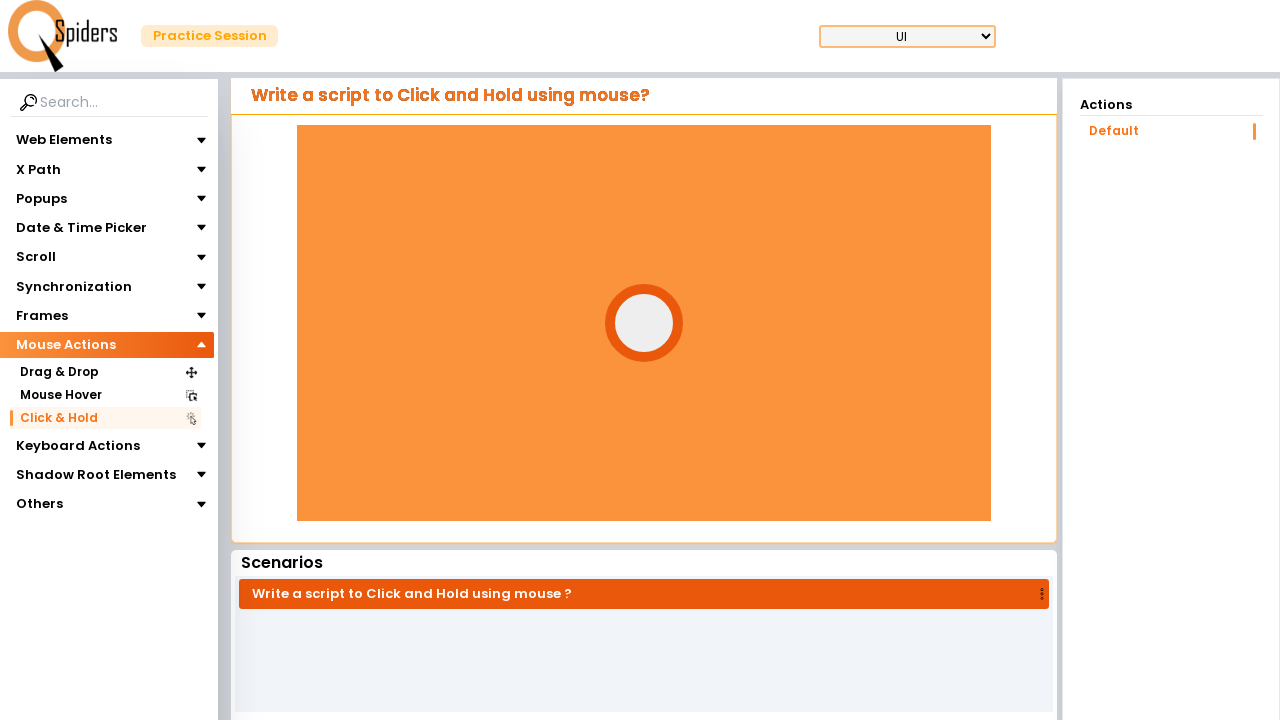

Right-clicked on circle element at (644, 323) on #circle
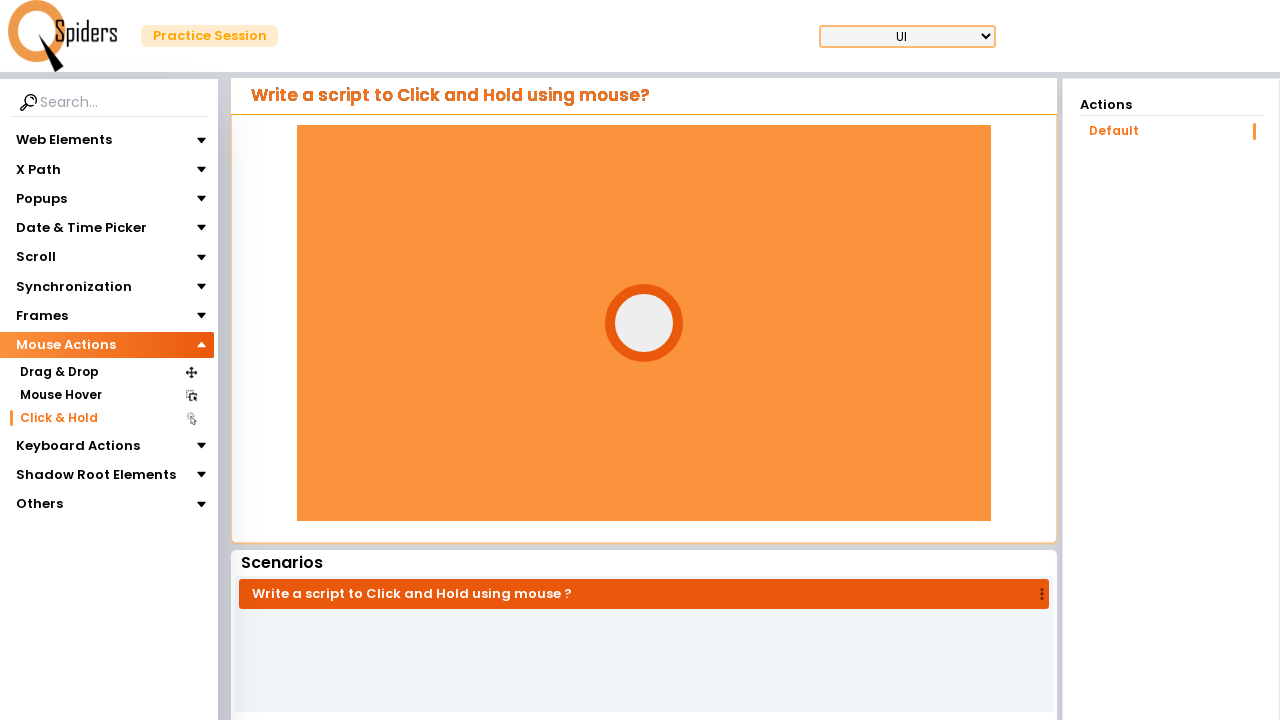

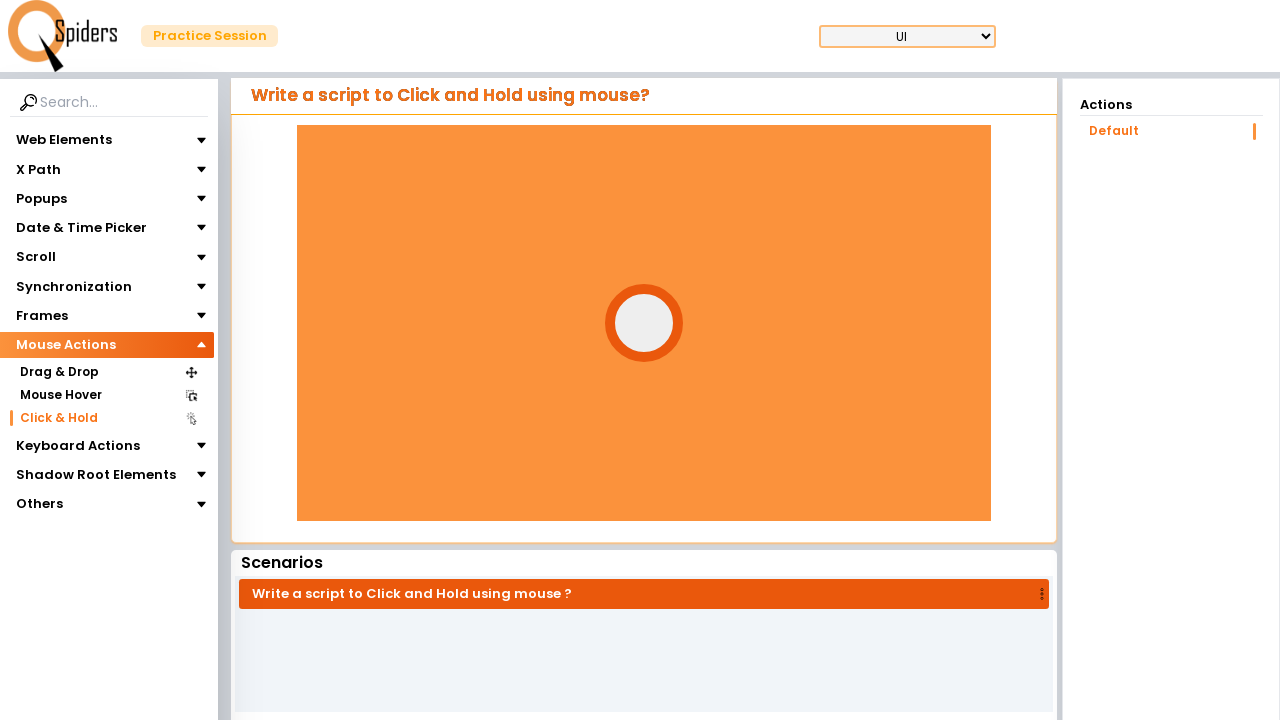